Tests clicking on checkbox option 2 and verifying it becomes checked

Starting URL: https://rahulshettyacademy.com/AutomationPractice/

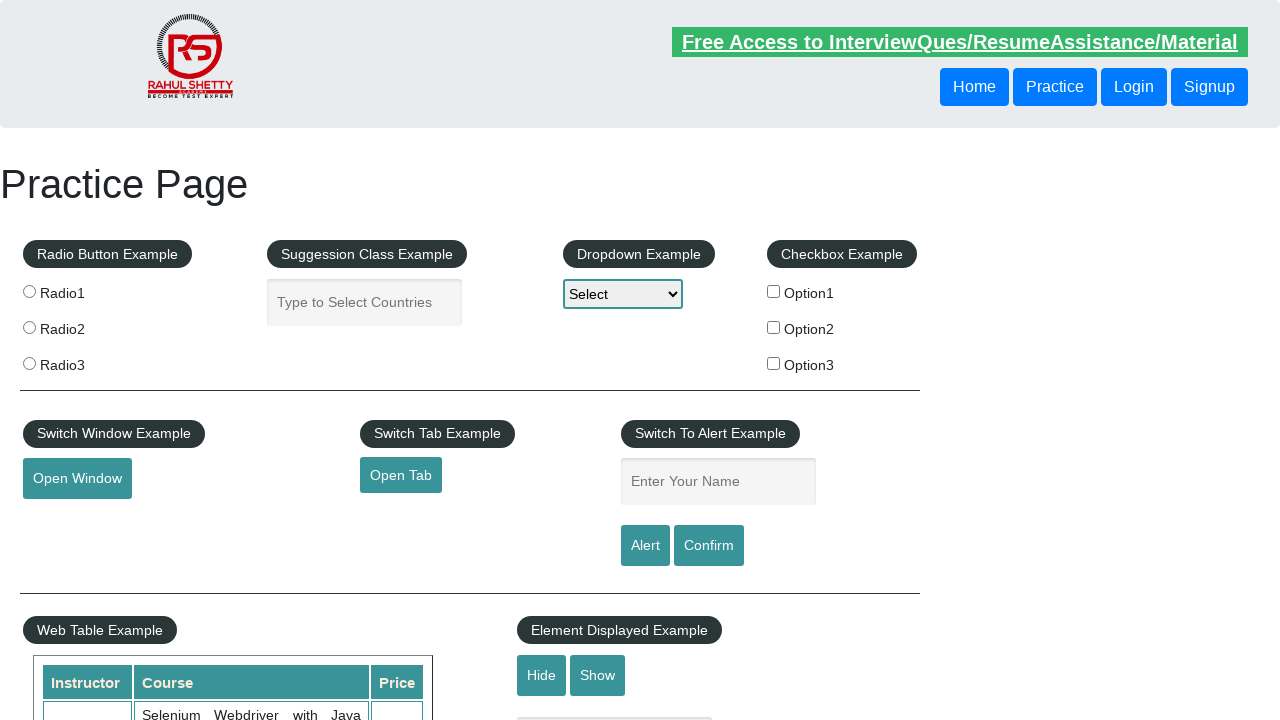

Clicked on checkbox option 2 at (774, 327) on input#checkBoxOption2[value='option2']
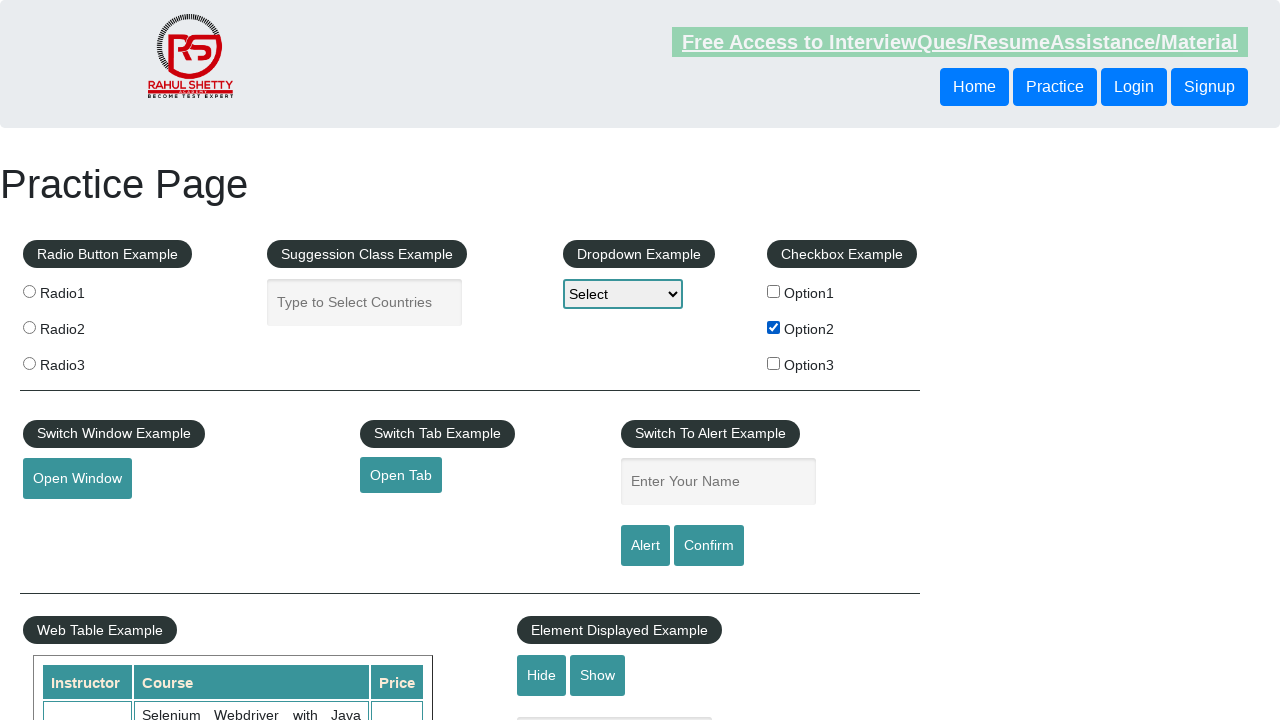

Verified checkbox option 2 is checked
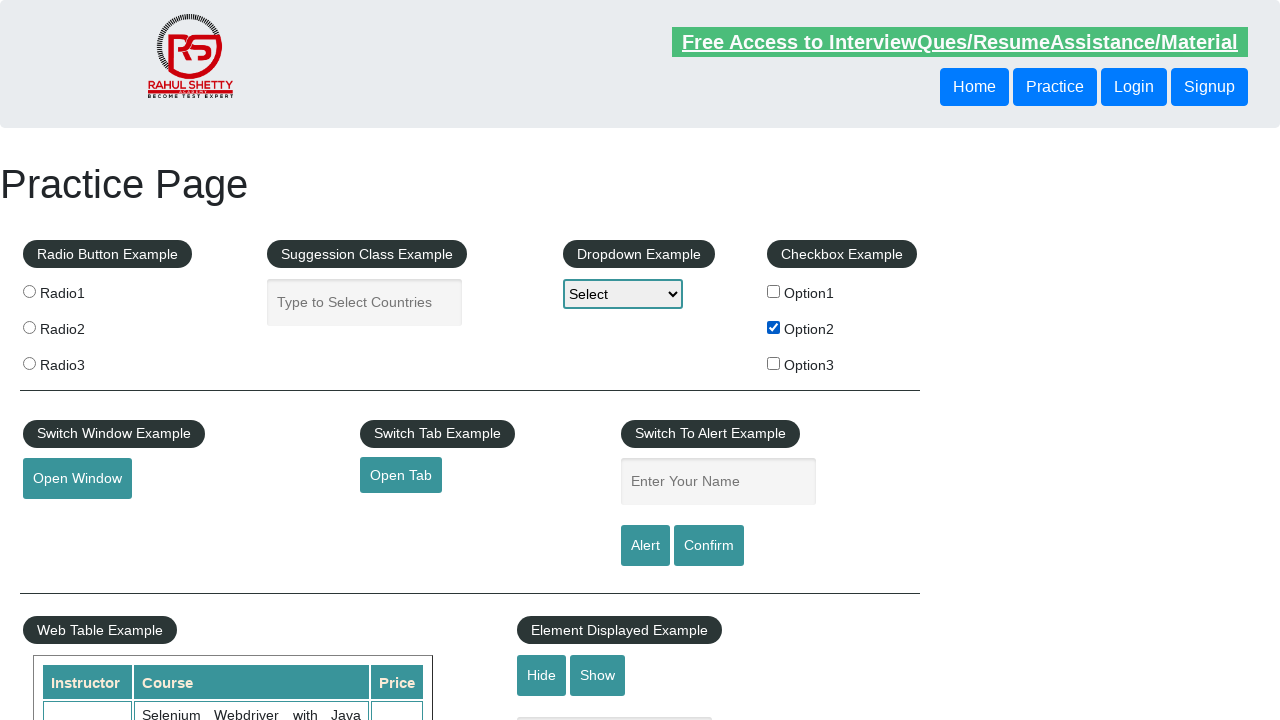

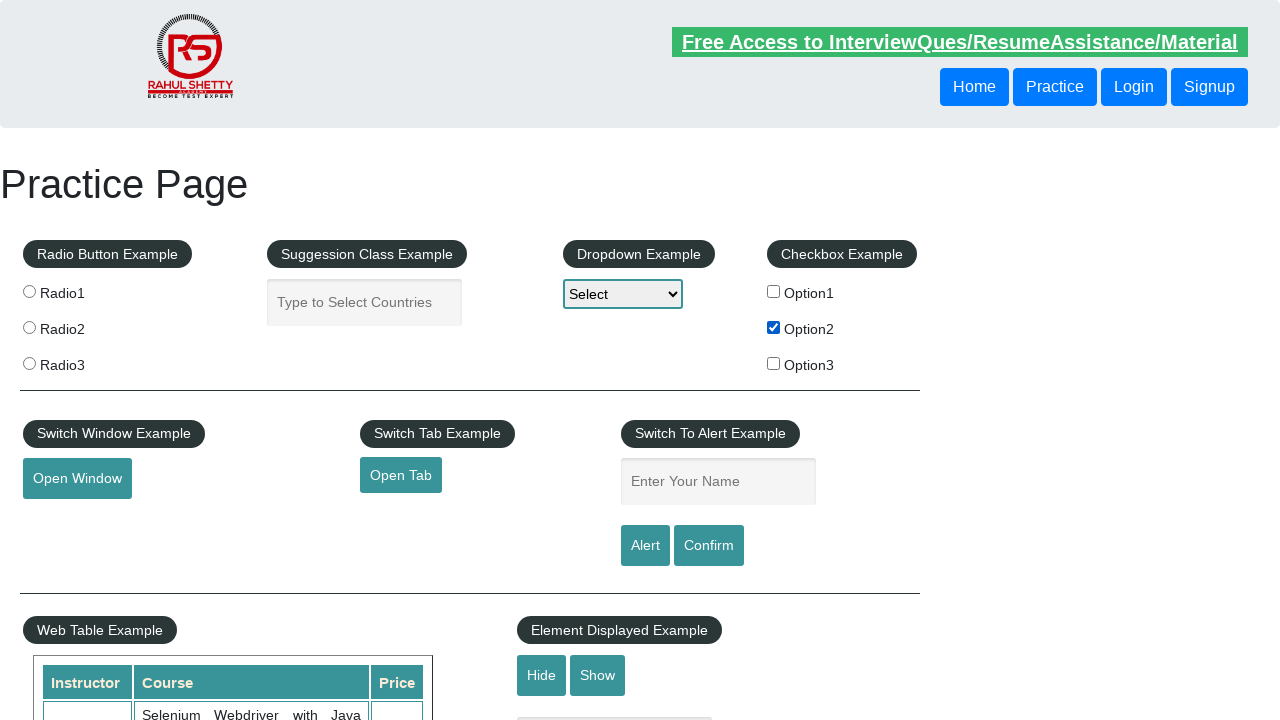